Tests the search functionality on WebDriverIO website by clicking the search button and entering a search query in the input field

Starting URL: https://webdriver.io/

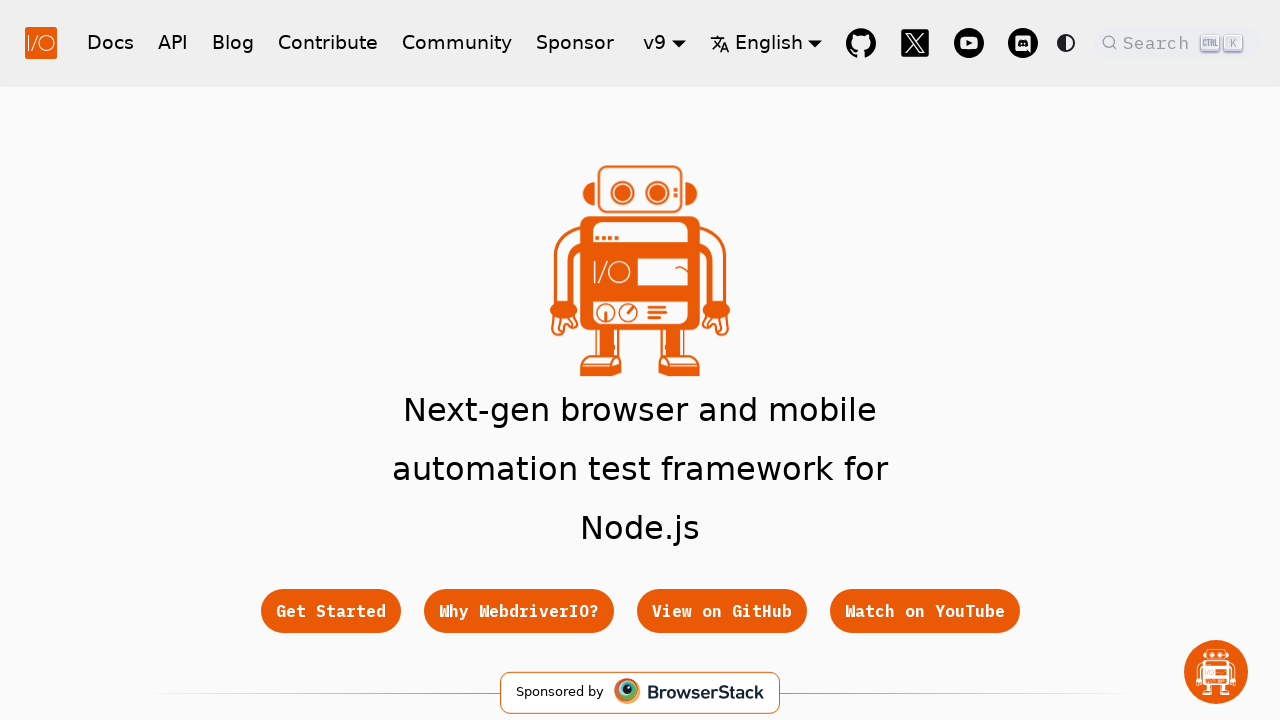

Clicked search button to open search modal at (1159, 42) on [class='DocSearch-Button-Placeholder']
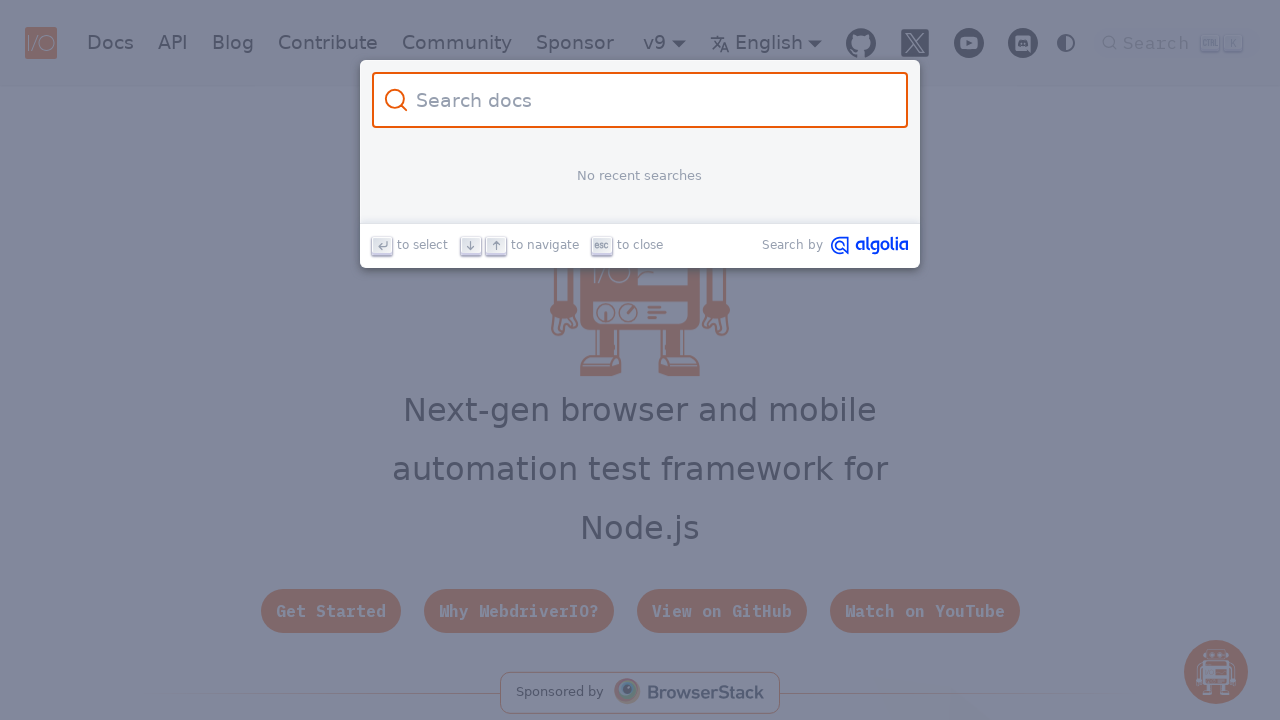

Search input field appeared and is ready
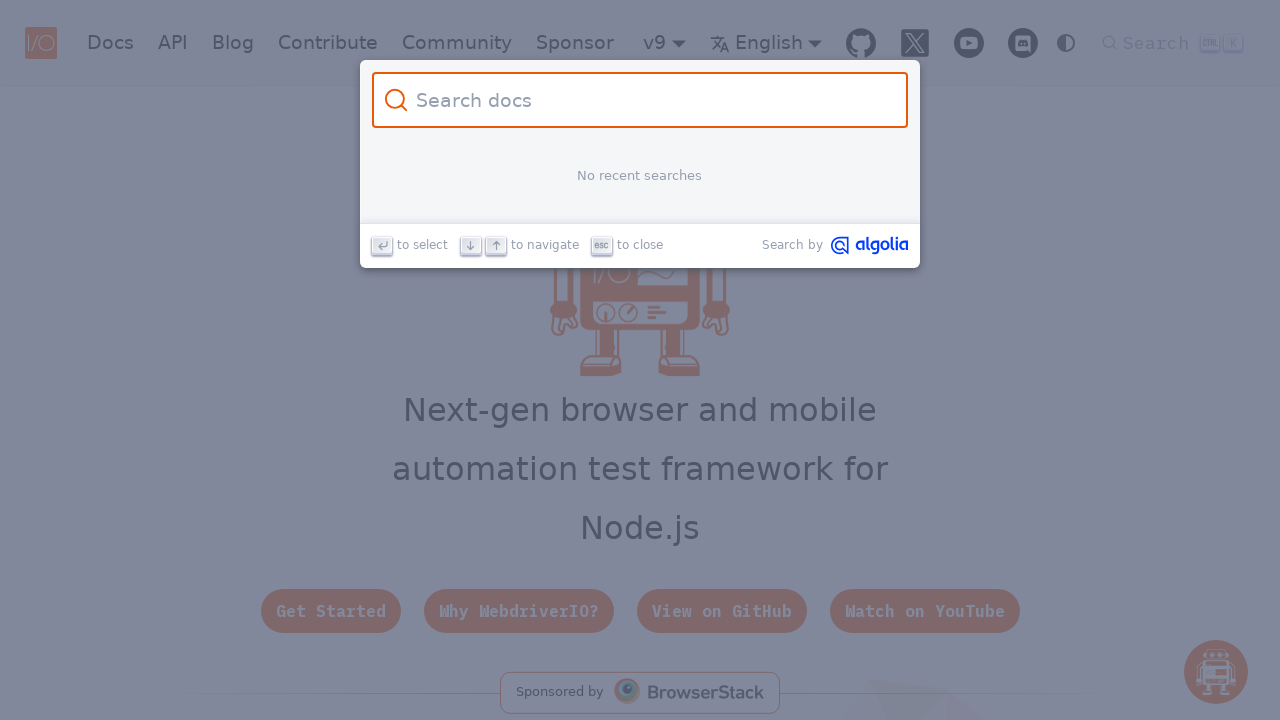

Entered 'test26786' in search field on #docsearch-input
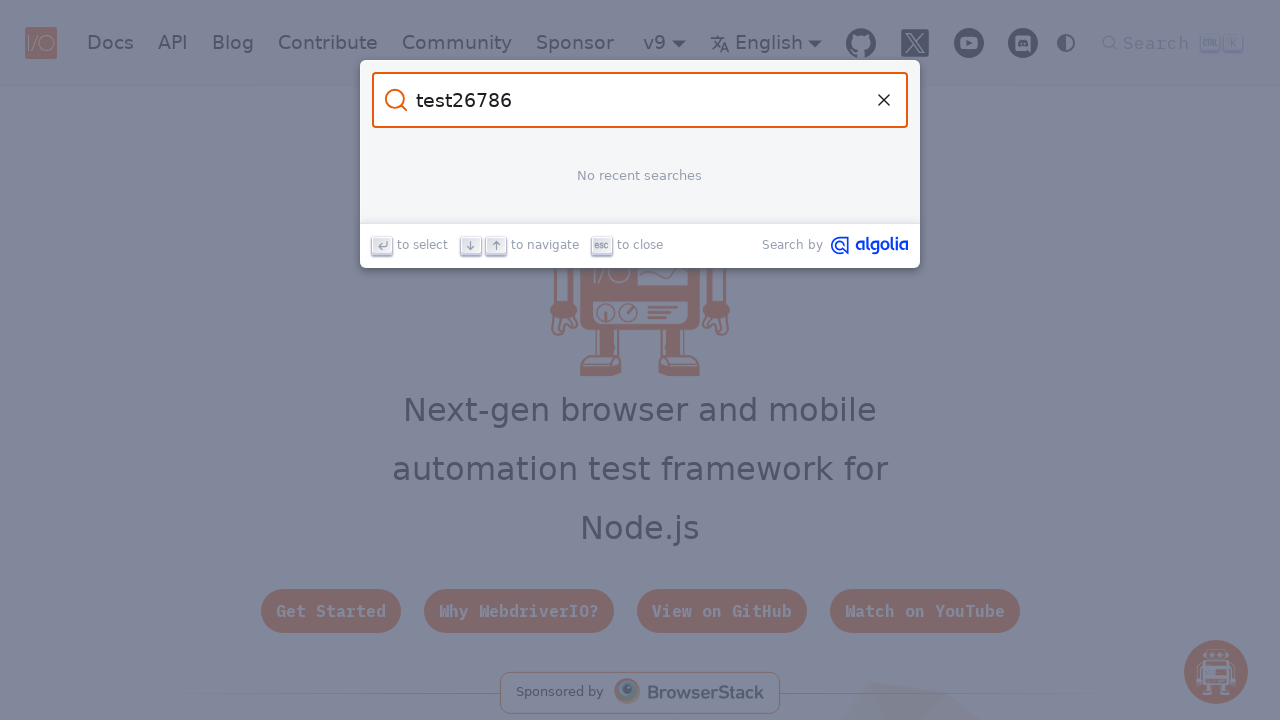

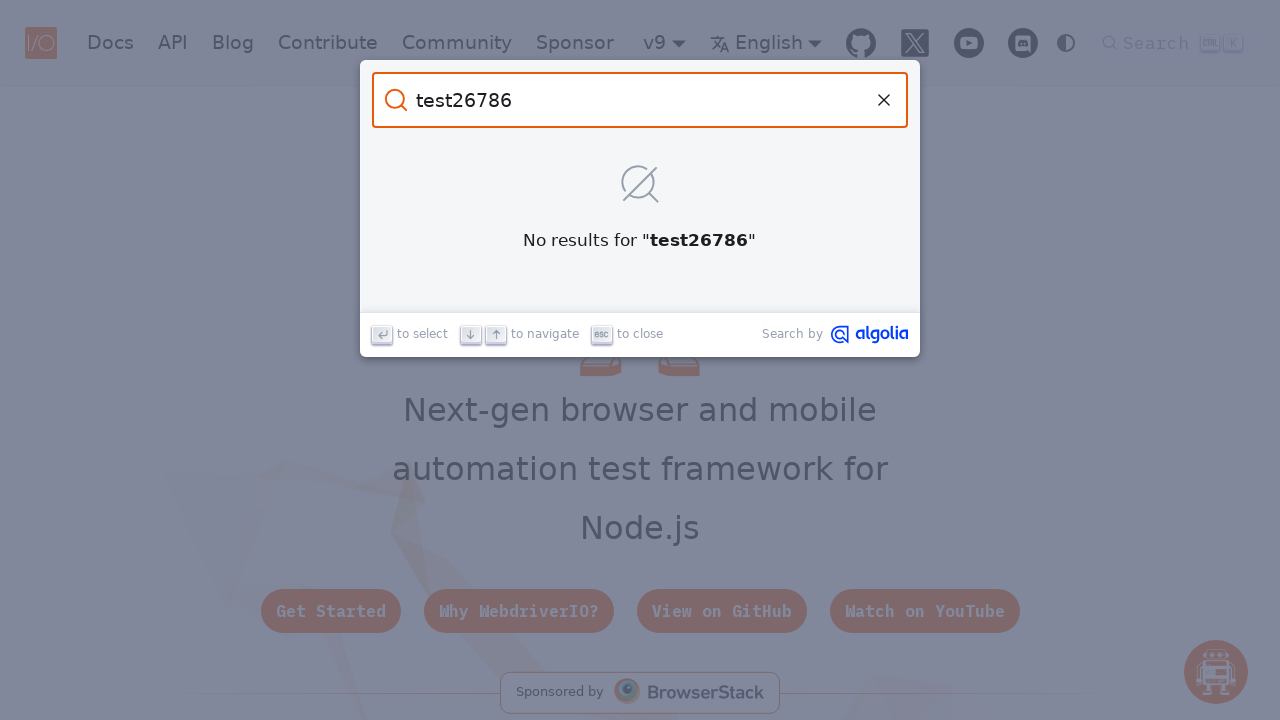